Tests various WebDriver commands including getting page title, clicking checkbox, and checking element properties

Starting URL: http://training.skillo-bg.com:4300/posts/all

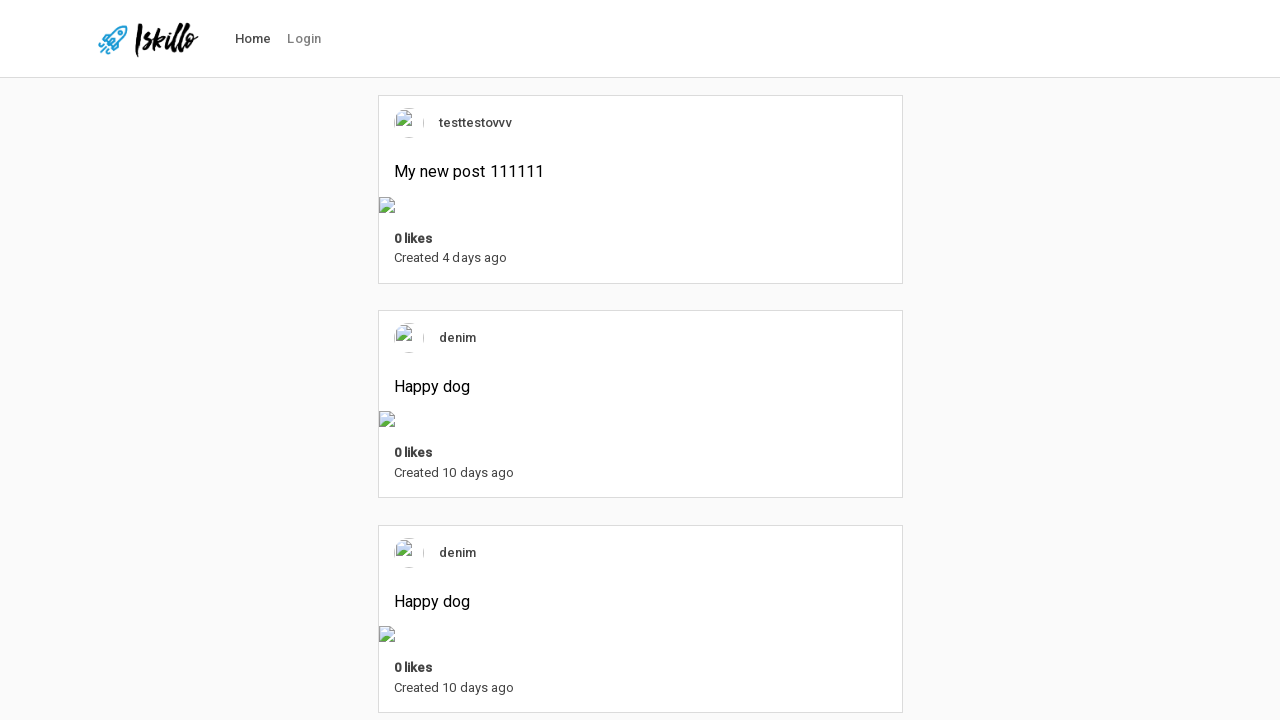

Retrieved page title
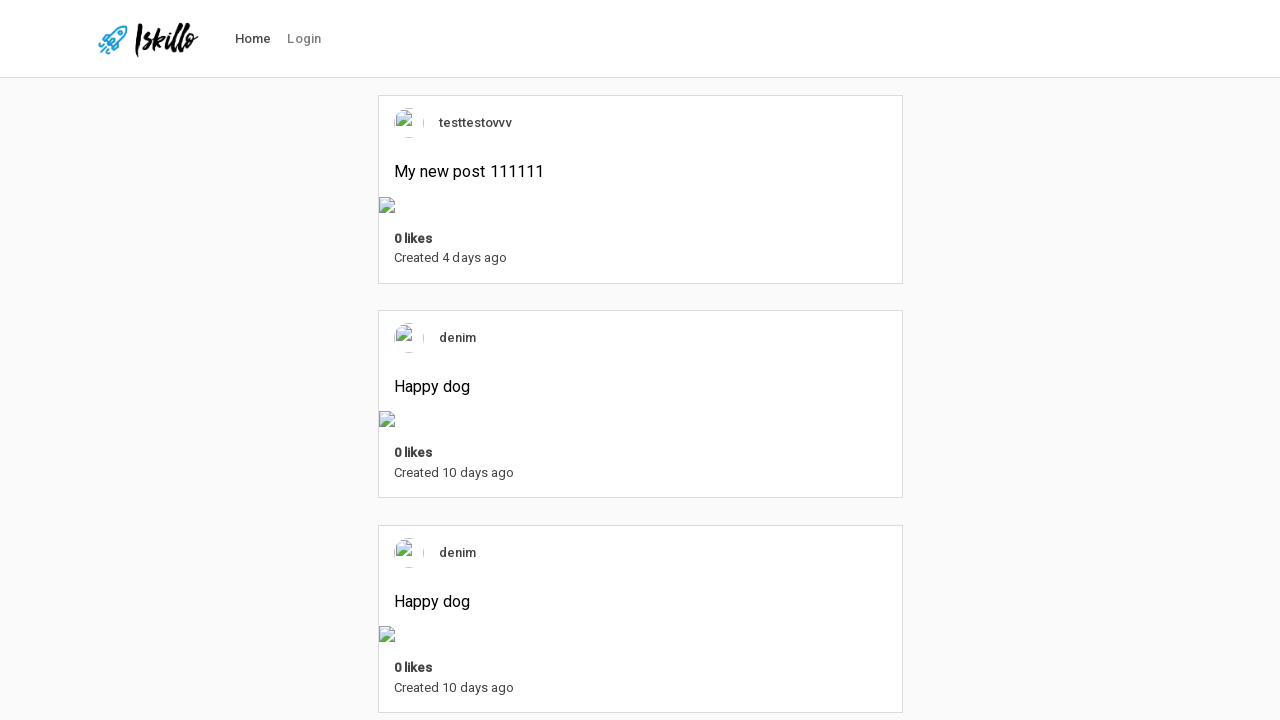

Clicked on login link at (304, 39) on #nav-link-login
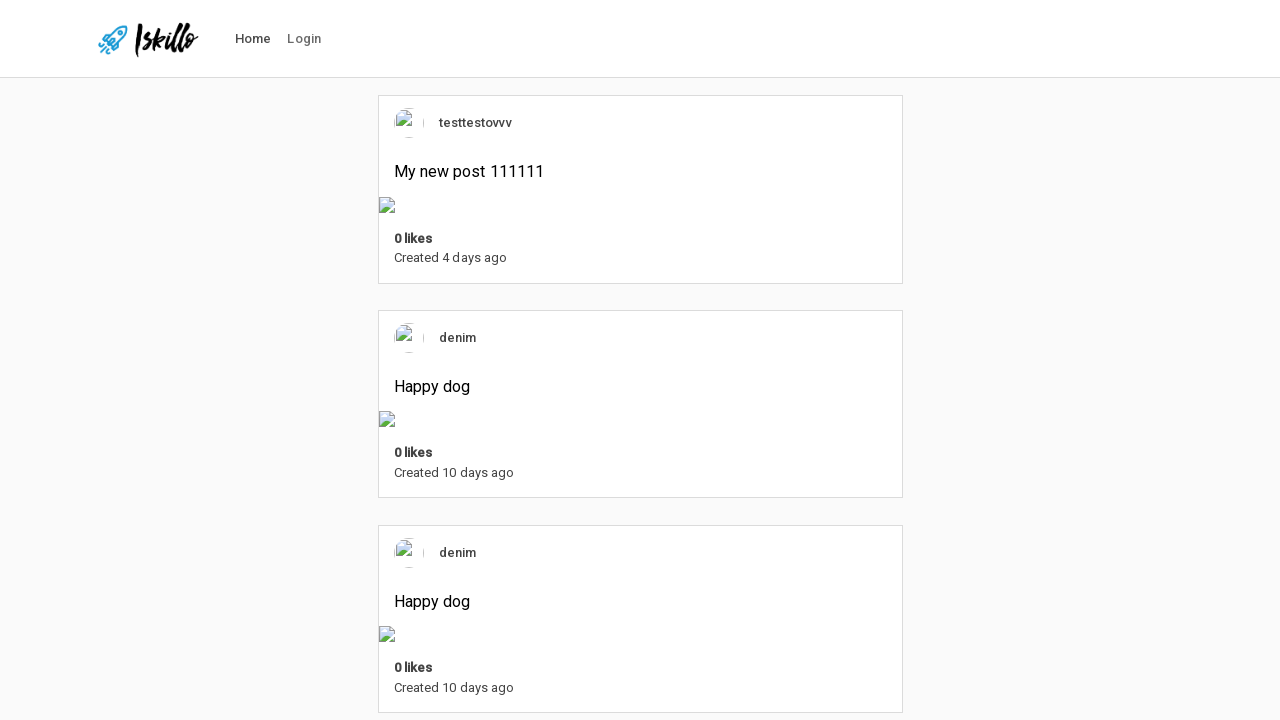

Clicked on remember me checkbox at (555, 422) on input[formcontrolname='rememberMe']
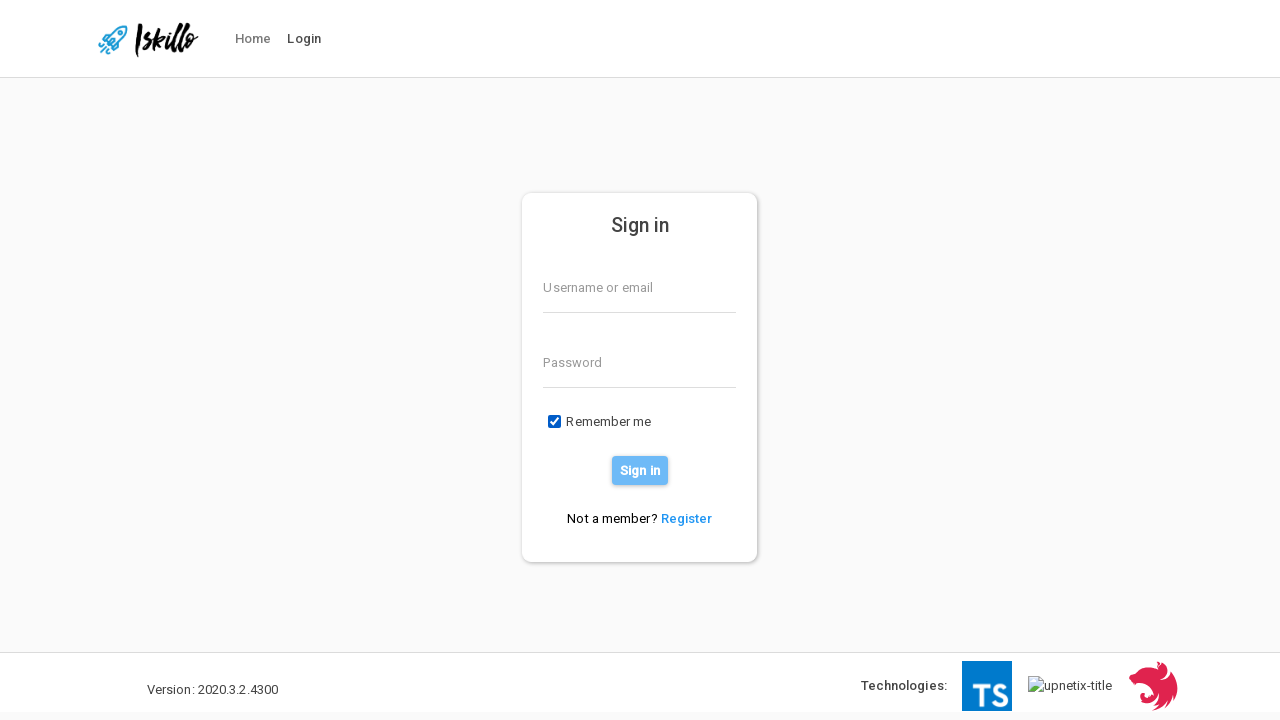

Checked if remember me checkbox is selected
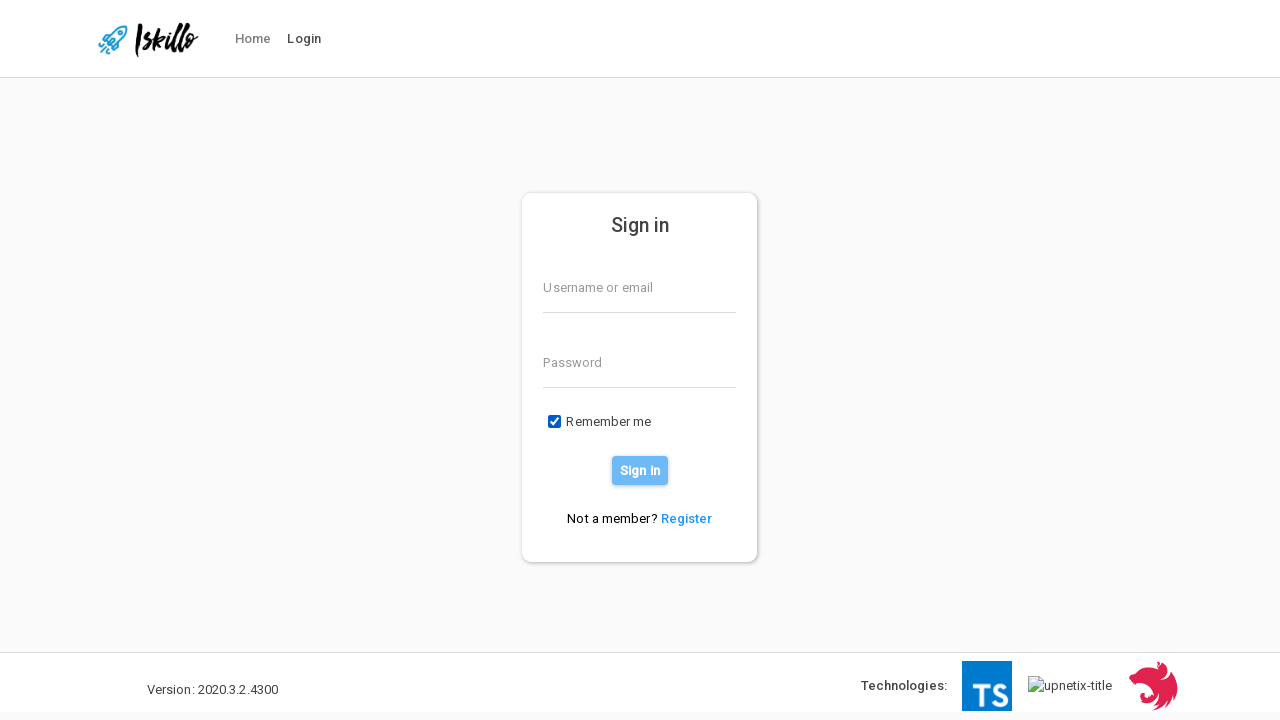

Retrieved sign-in button text
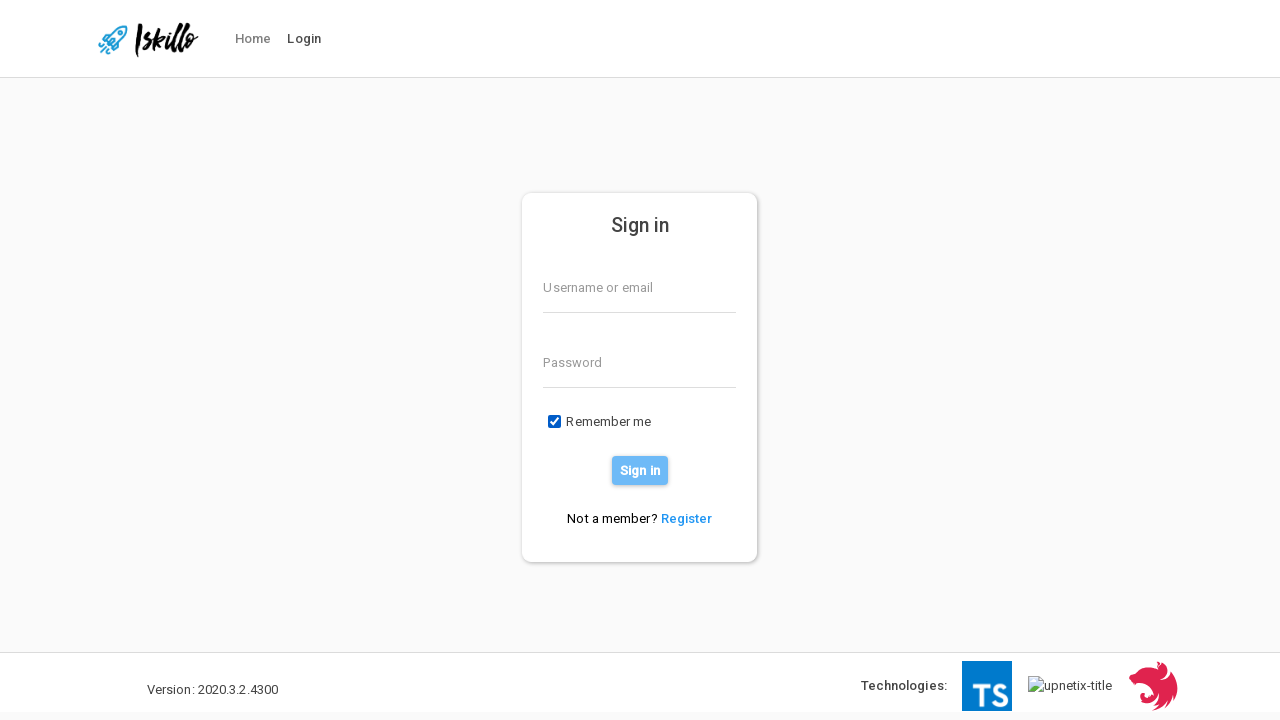

Checked if sign-in button is visible
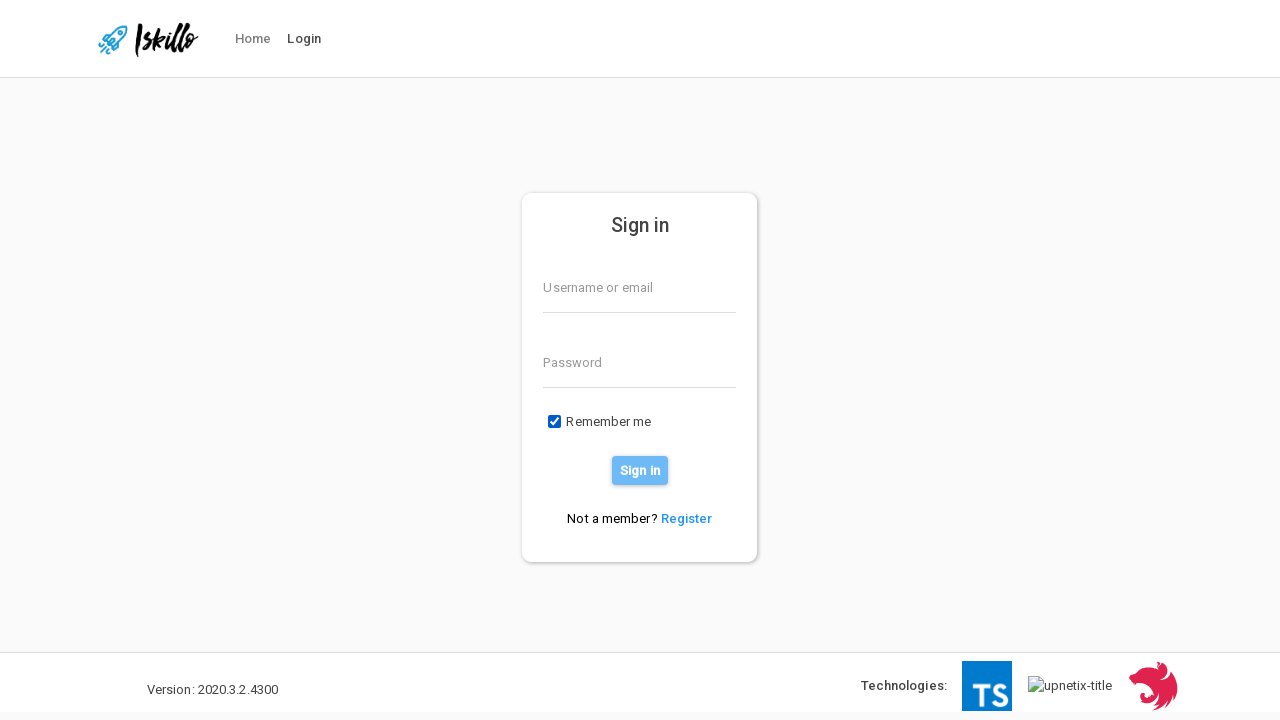

Checked if sign-in button is enabled
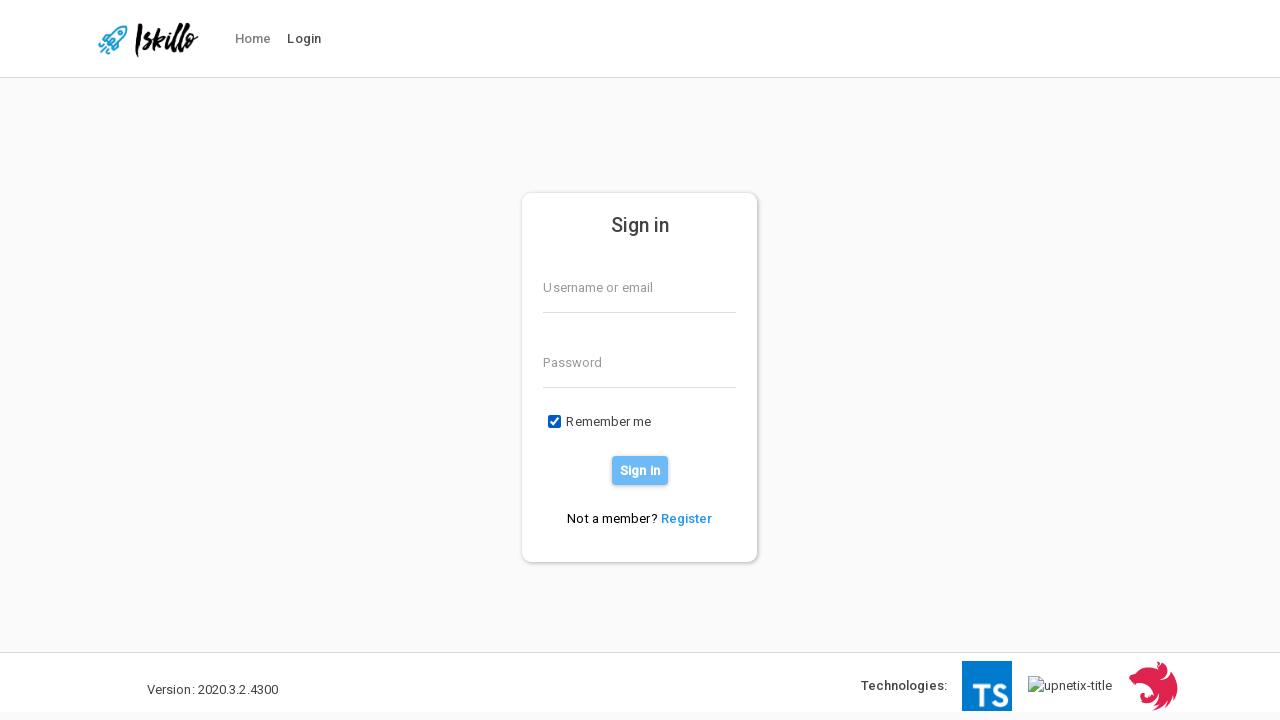

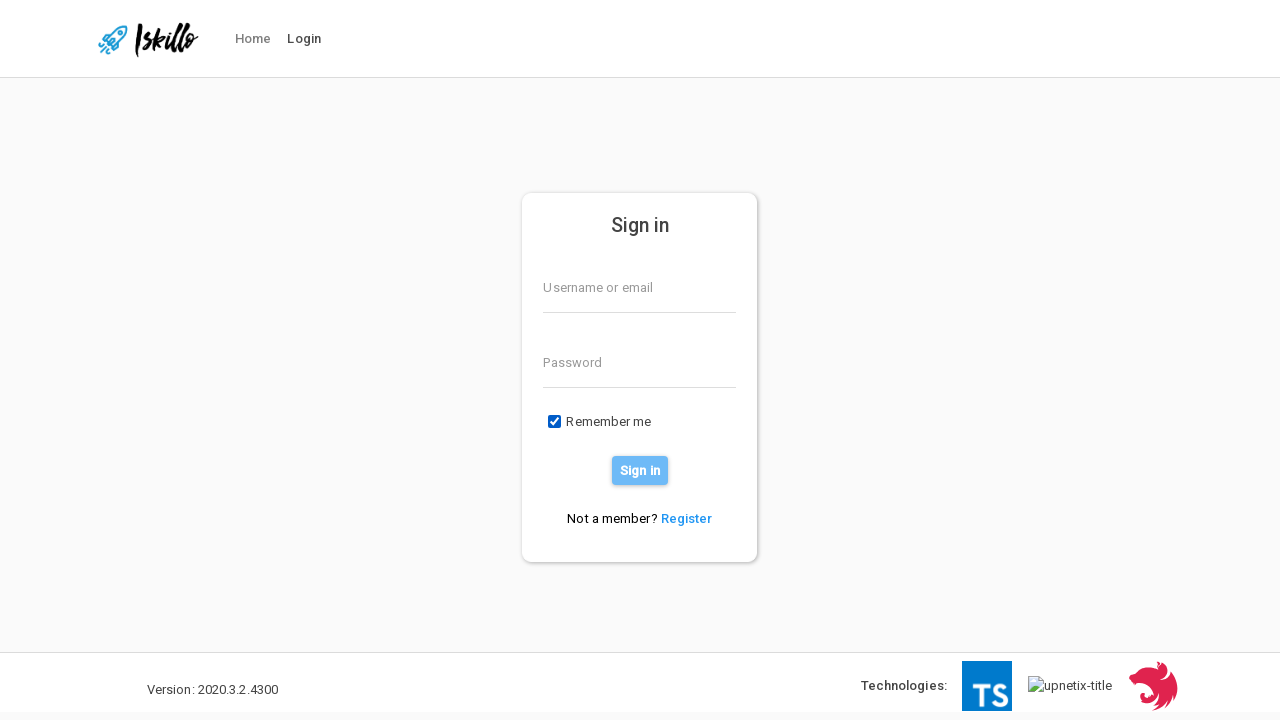